Navigates to Python documentation and modifies all paragraph elements on the page by changing their text content

Starting URL: https://docs.python.org/3/

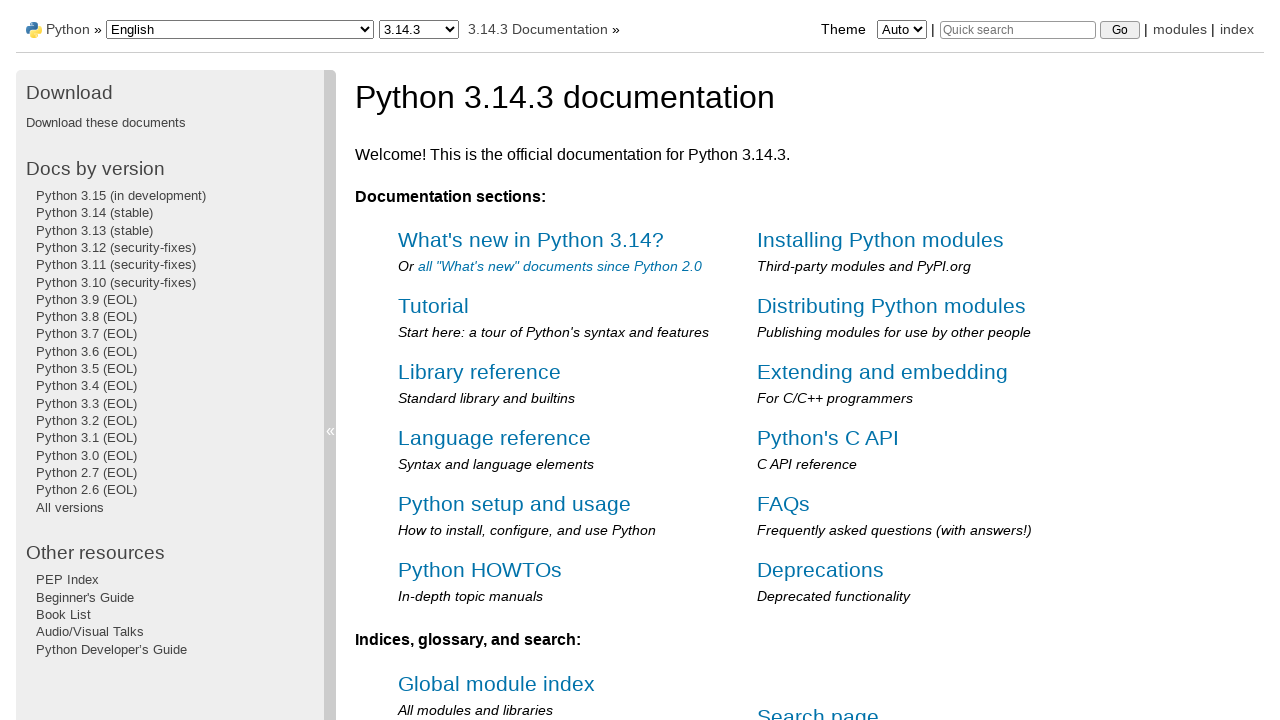

Navigated to Python documentation homepage
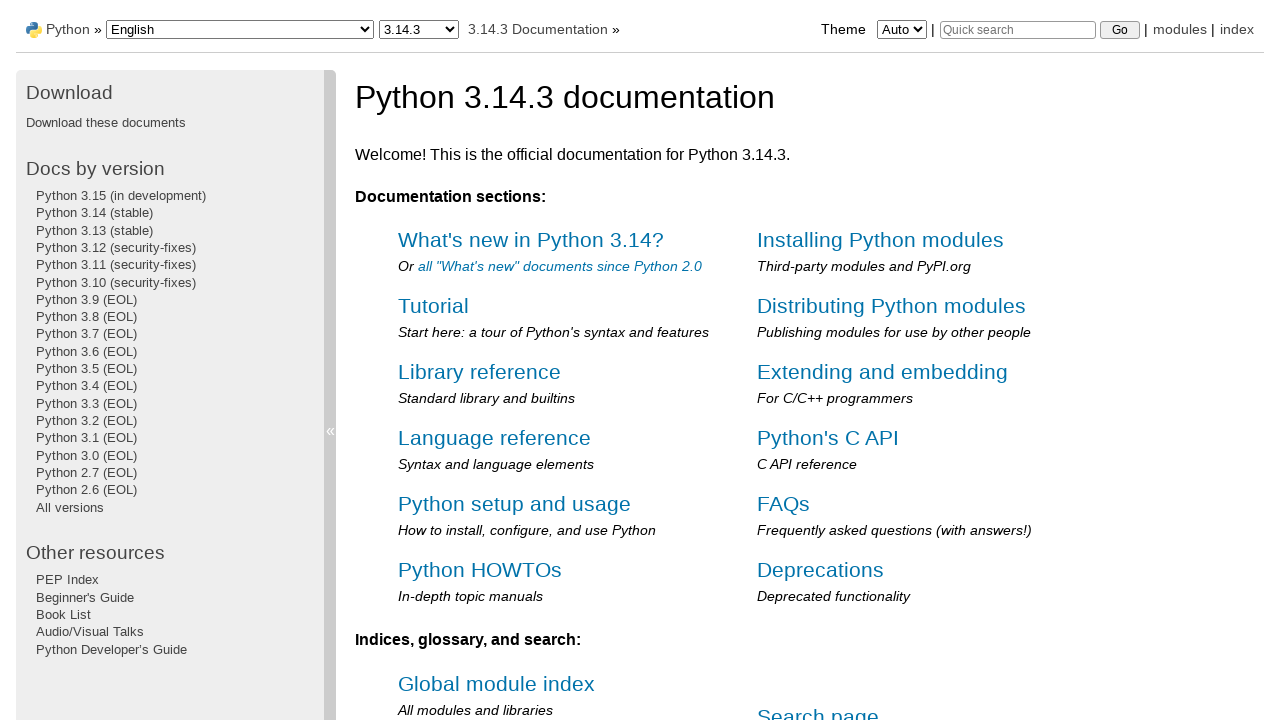

Modified all paragraph elements on the page to display 'Texto alterado'
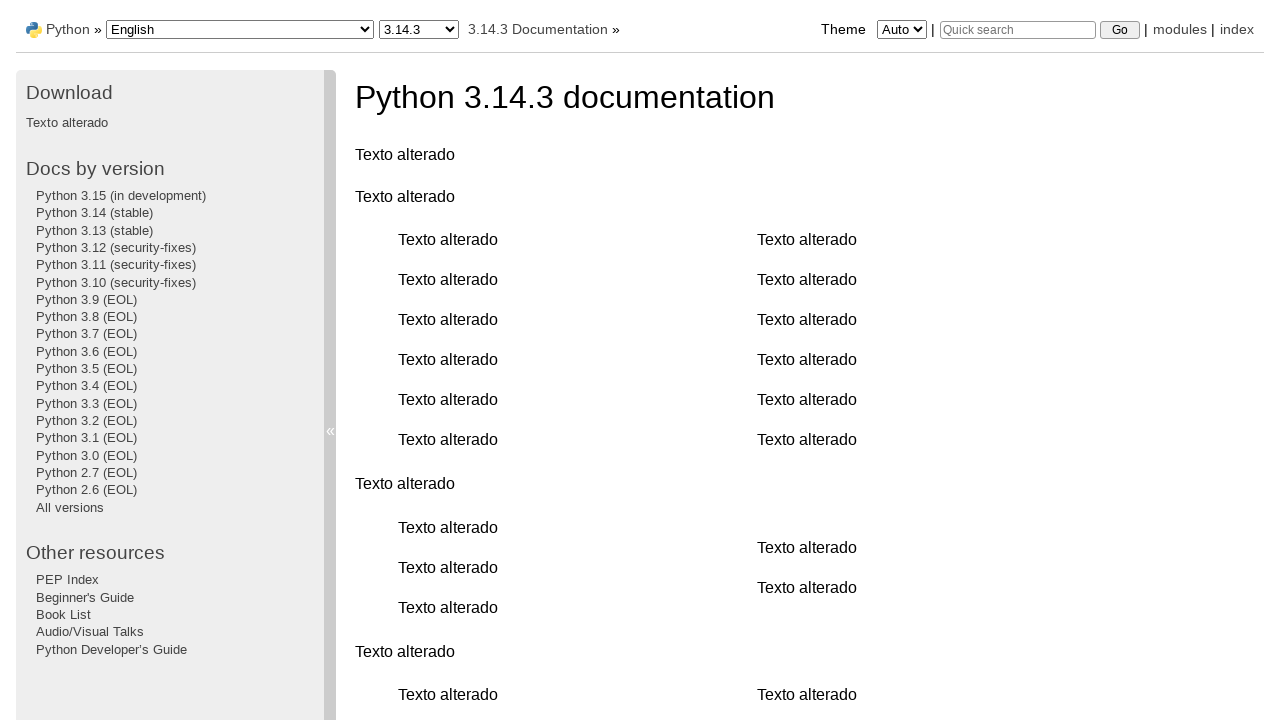

Waited 3 seconds to observe the paragraph text changes
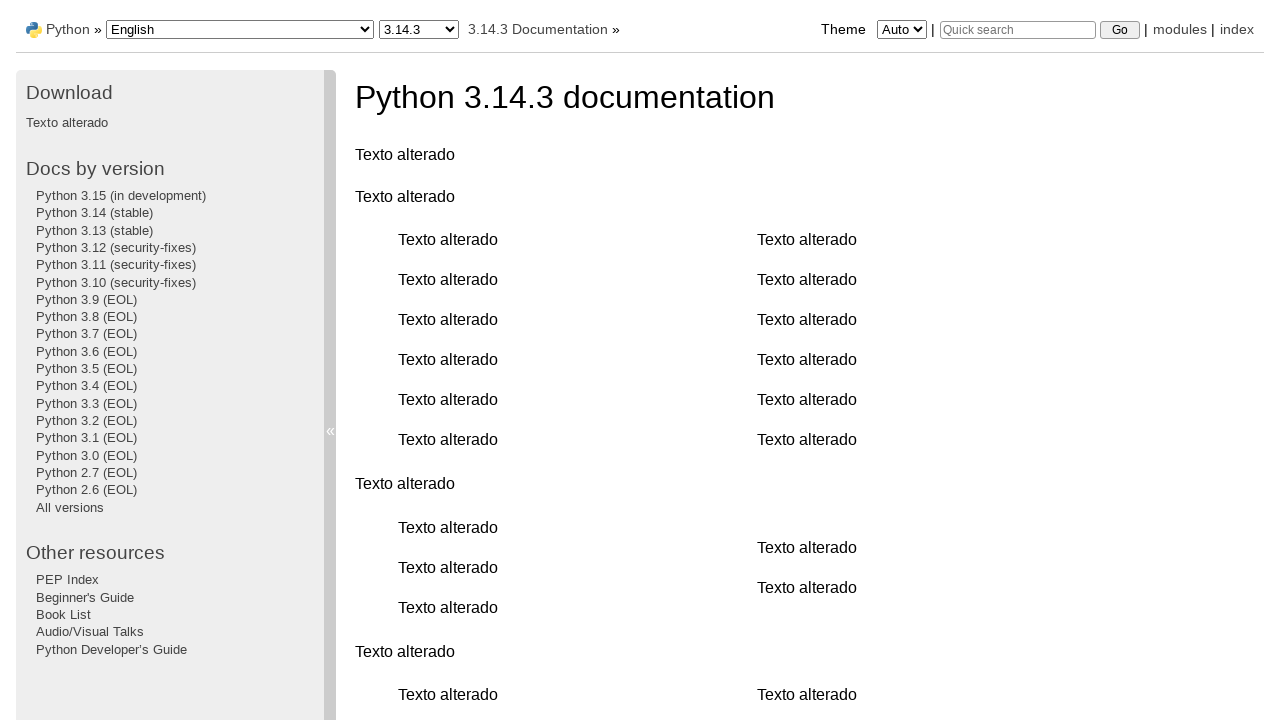

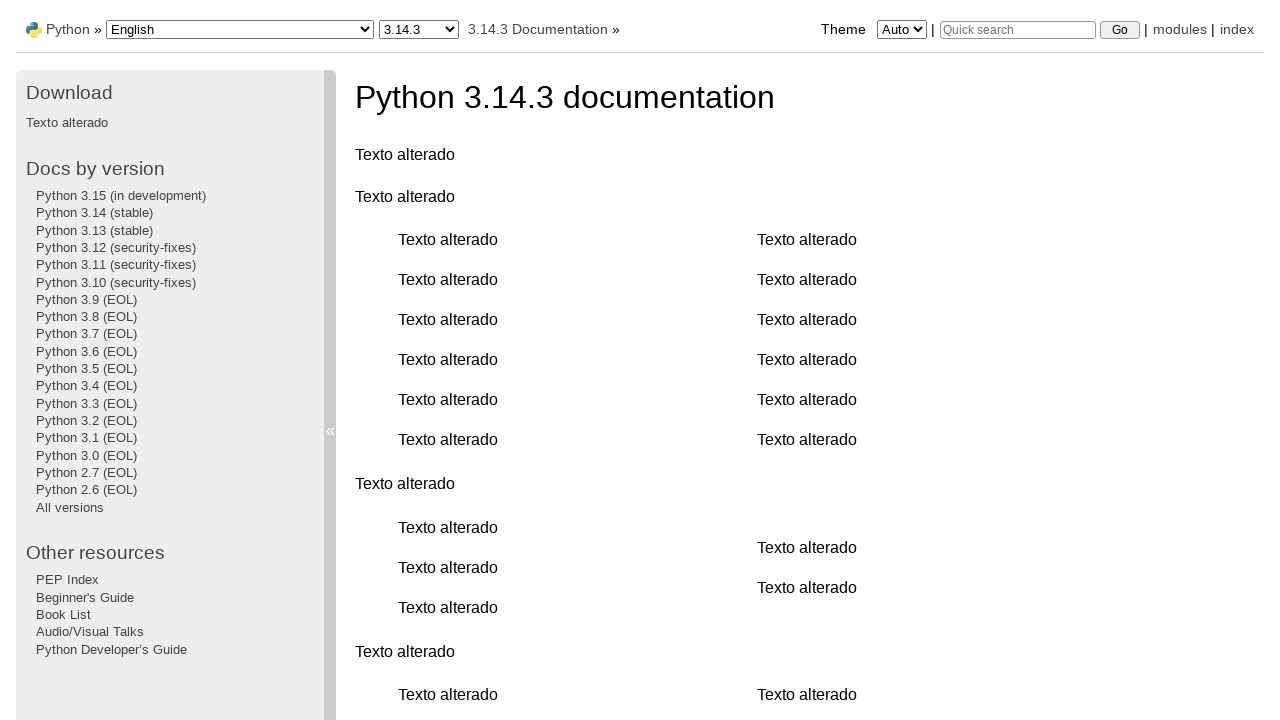